Tests iframe interaction by switching to an iframe, clearing a text box, typing text, then switching back to verify a heading is displayed on the main page

Starting URL: https://loopcamp.vercel.app/iframe.html

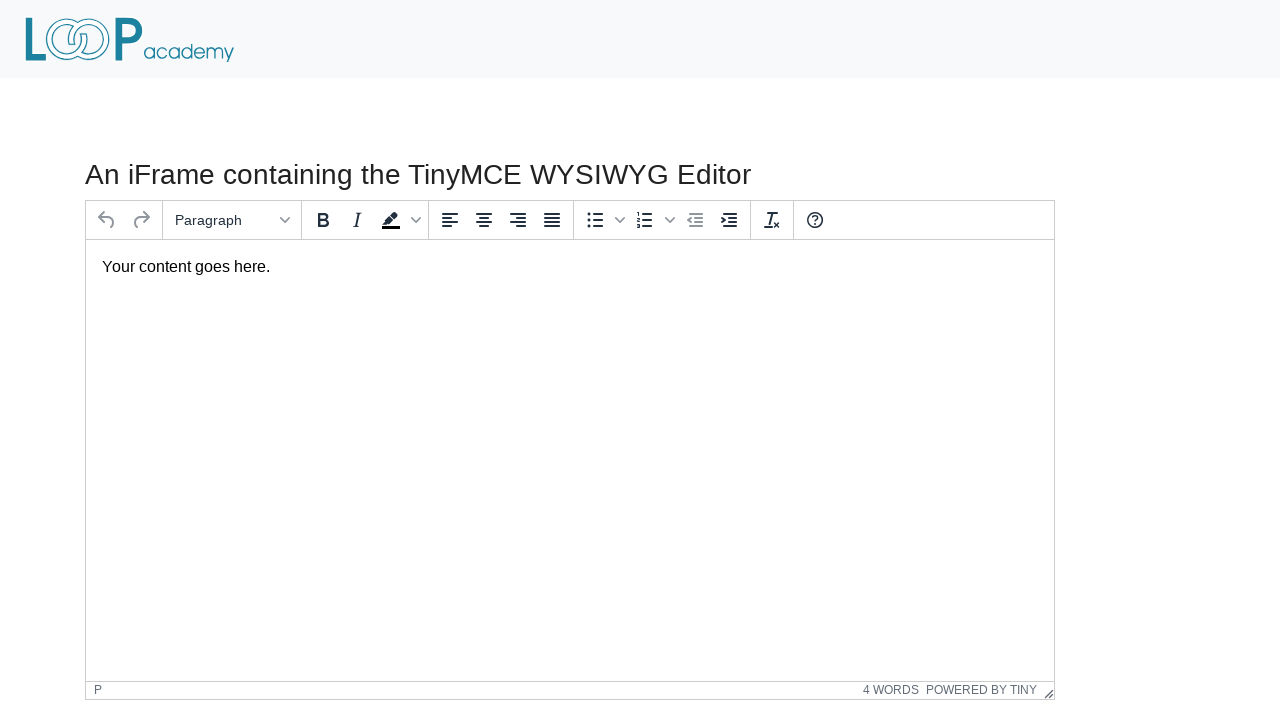

Located first iframe on page
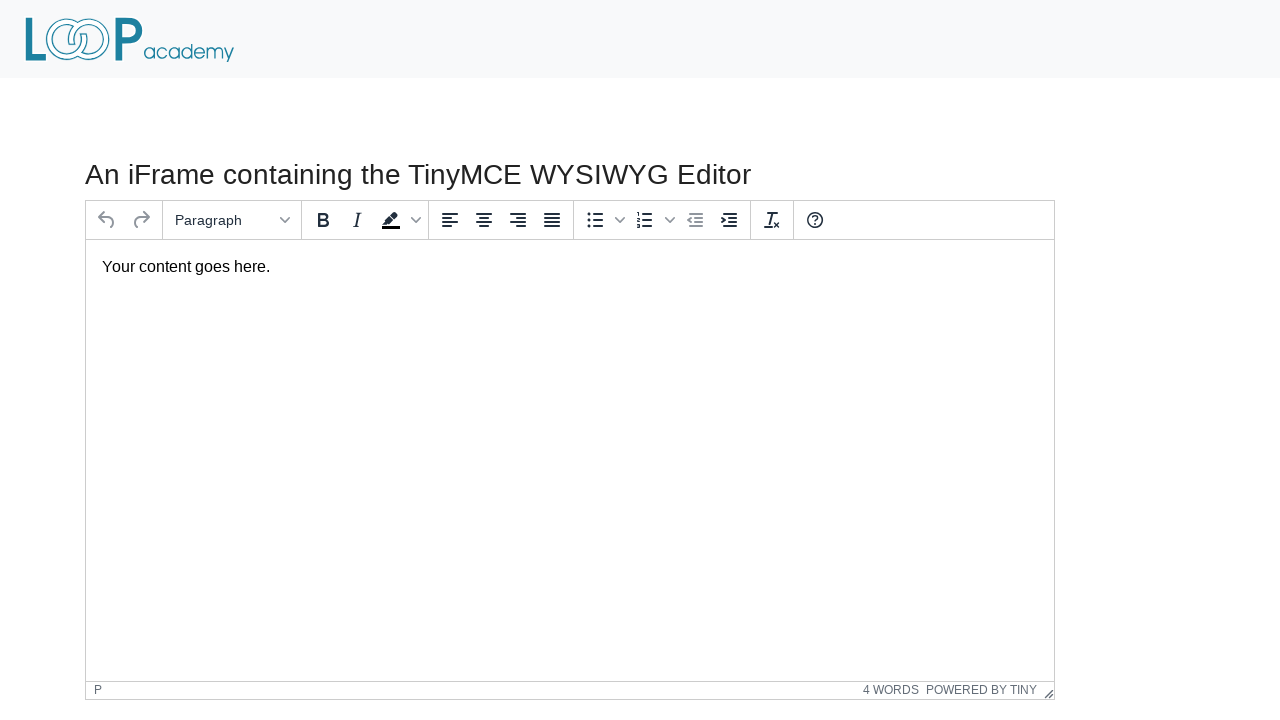

Located text box element with id 'tinymce' inside iframe
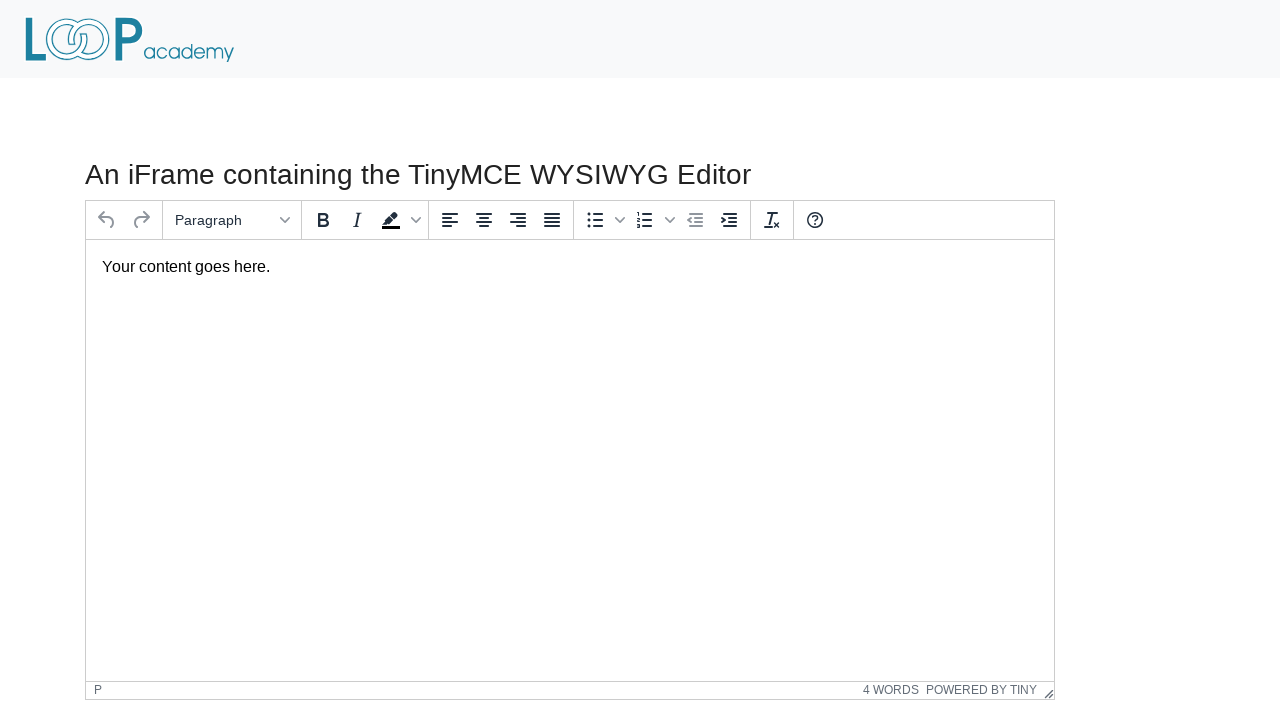

Cleared text box inside iframe on iframe >> nth=0 >> internal:control=enter-frame >> #tinymce
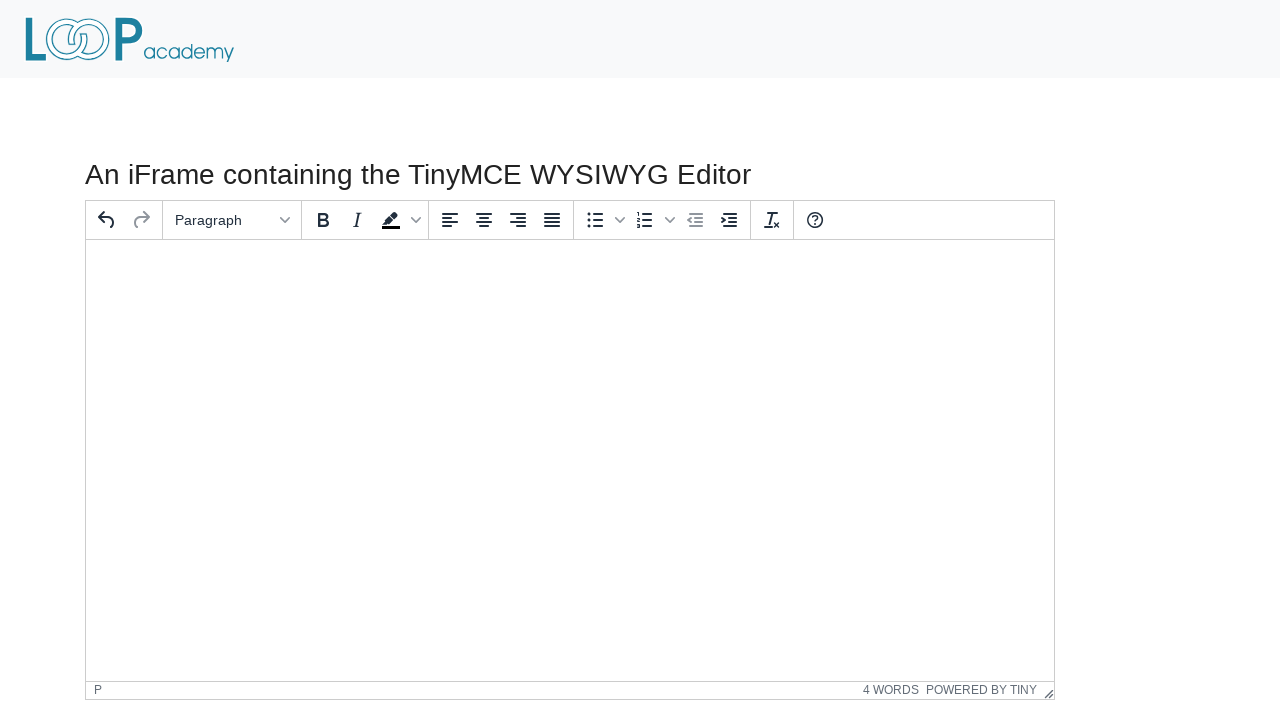

Filled text box with 'Loop Academy' on iframe >> nth=0 >> internal:control=enter-frame >> #tinymce
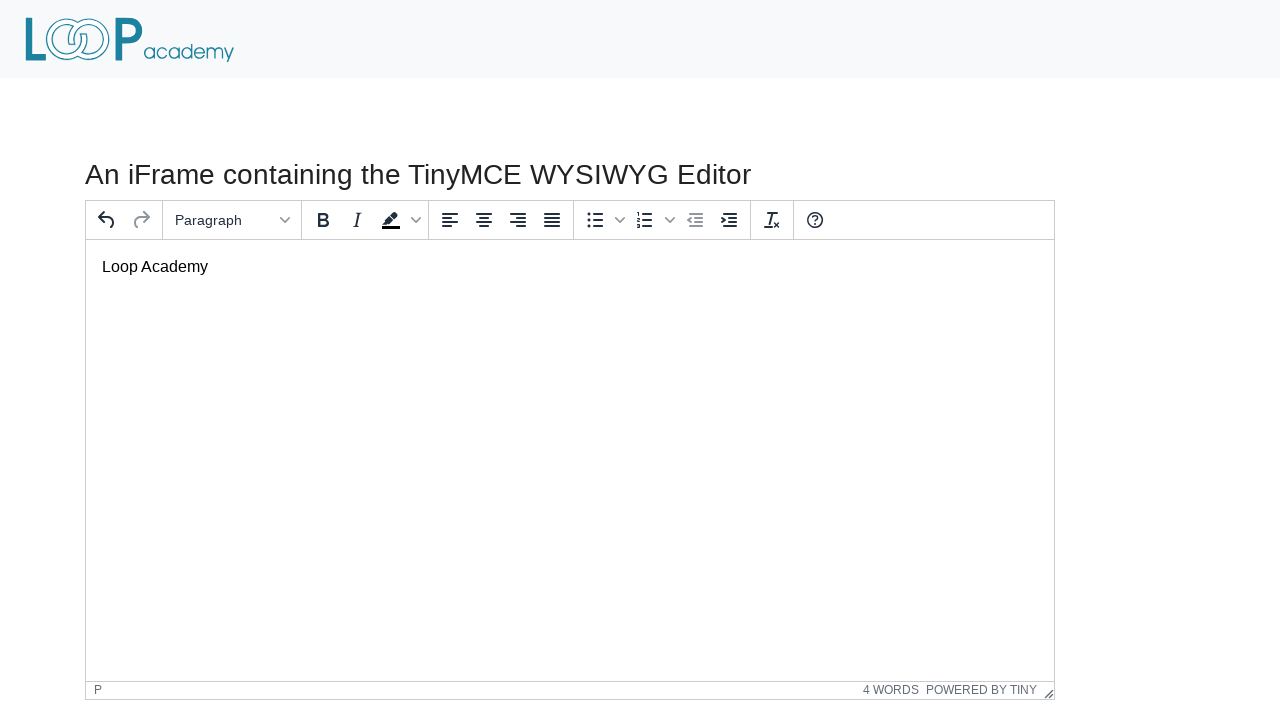

Located heading element on main page
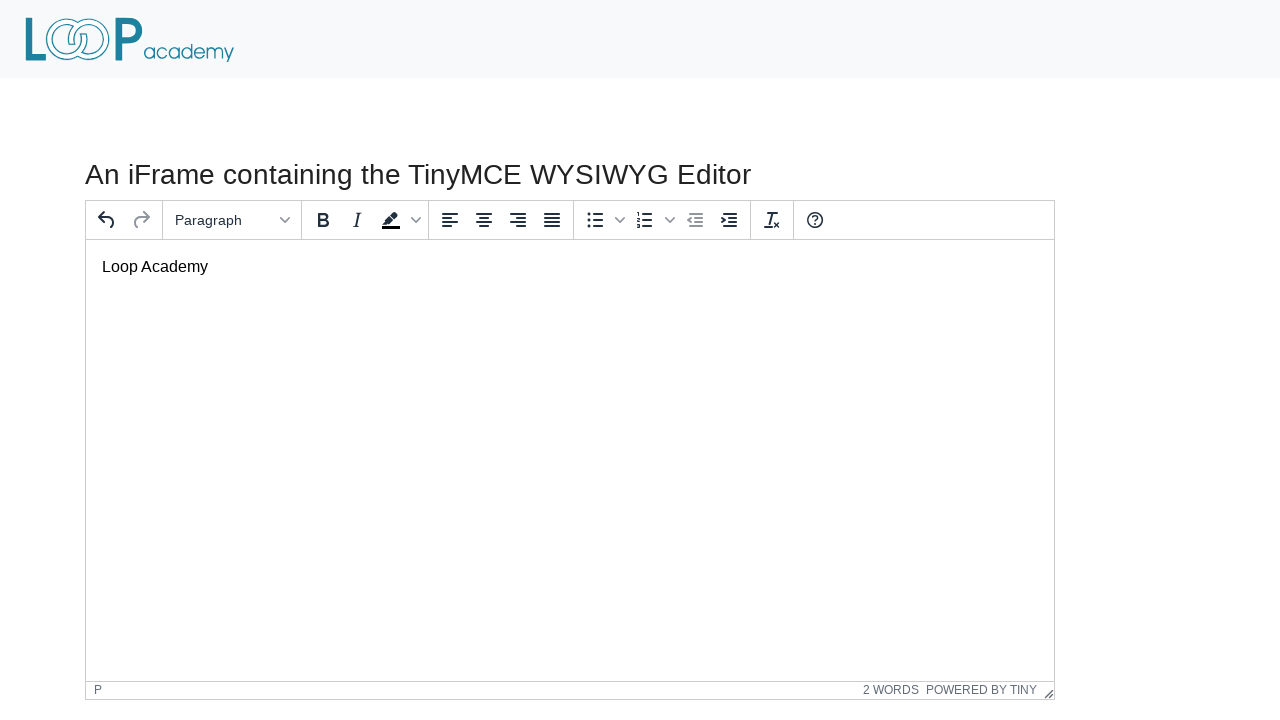

Heading became visible on main page
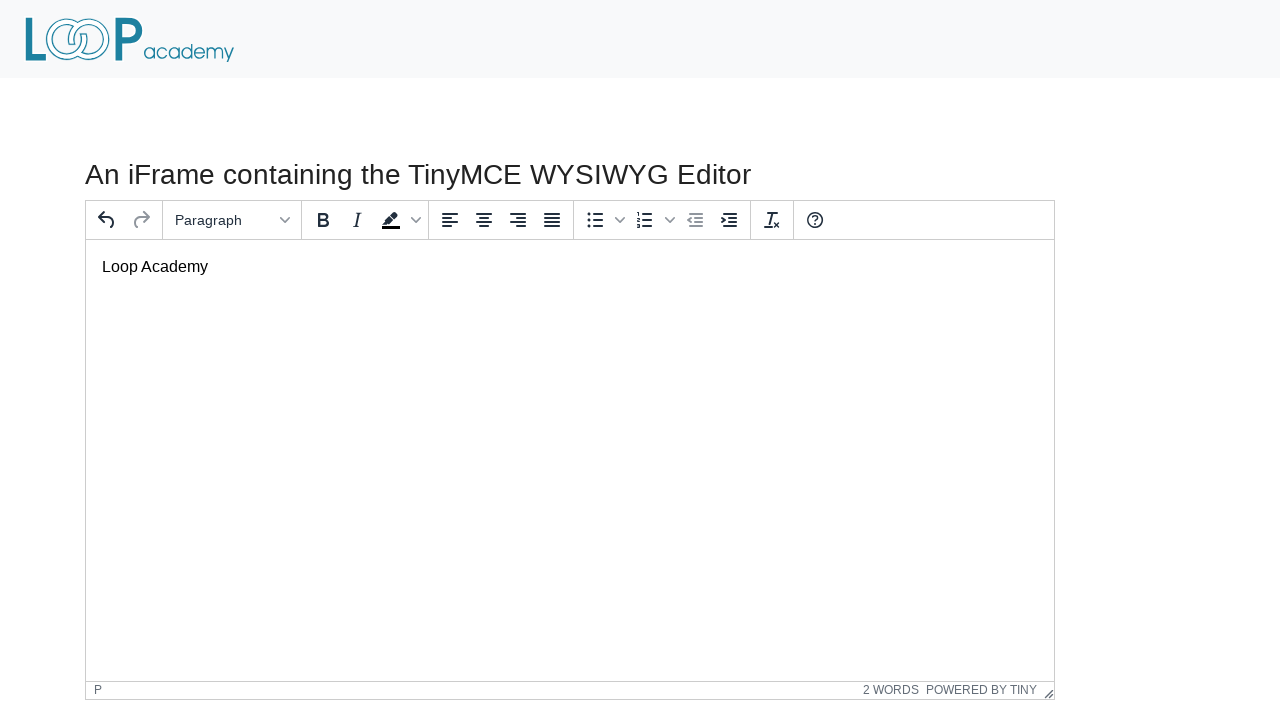

Verified heading text matches expected value: 'An iFrame containing the TinyMCE WYSIWYG Editor'
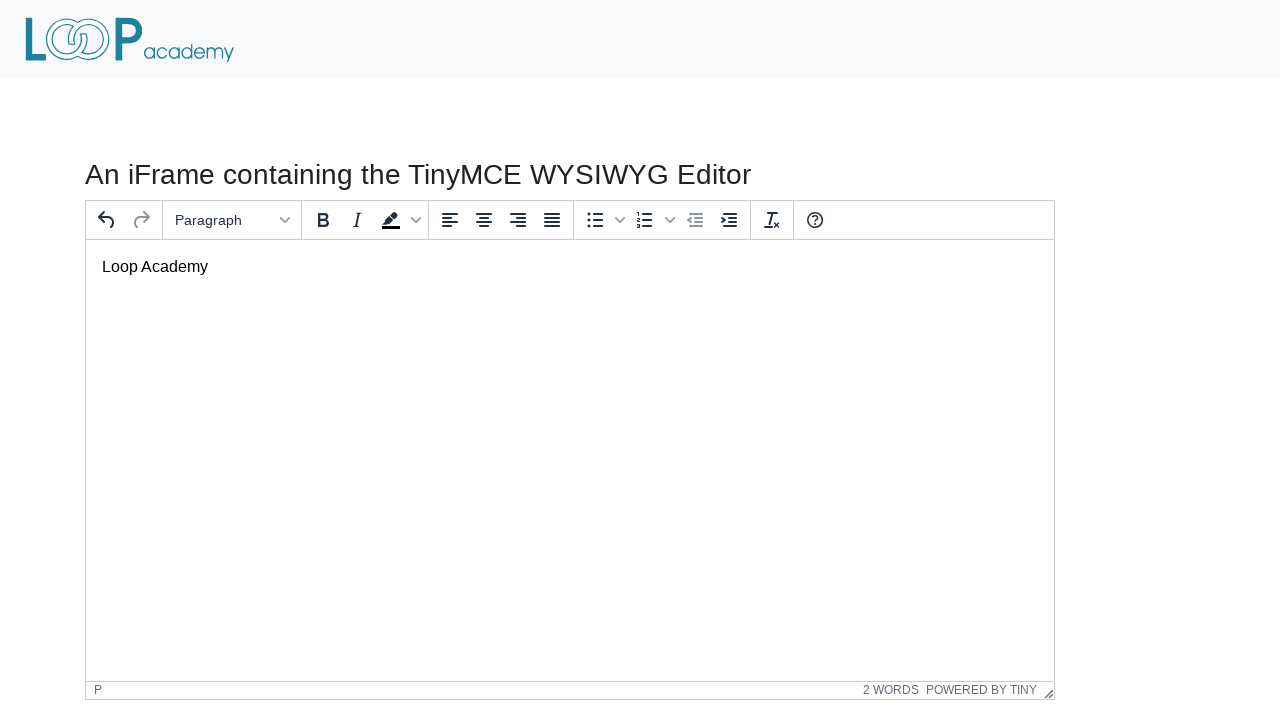

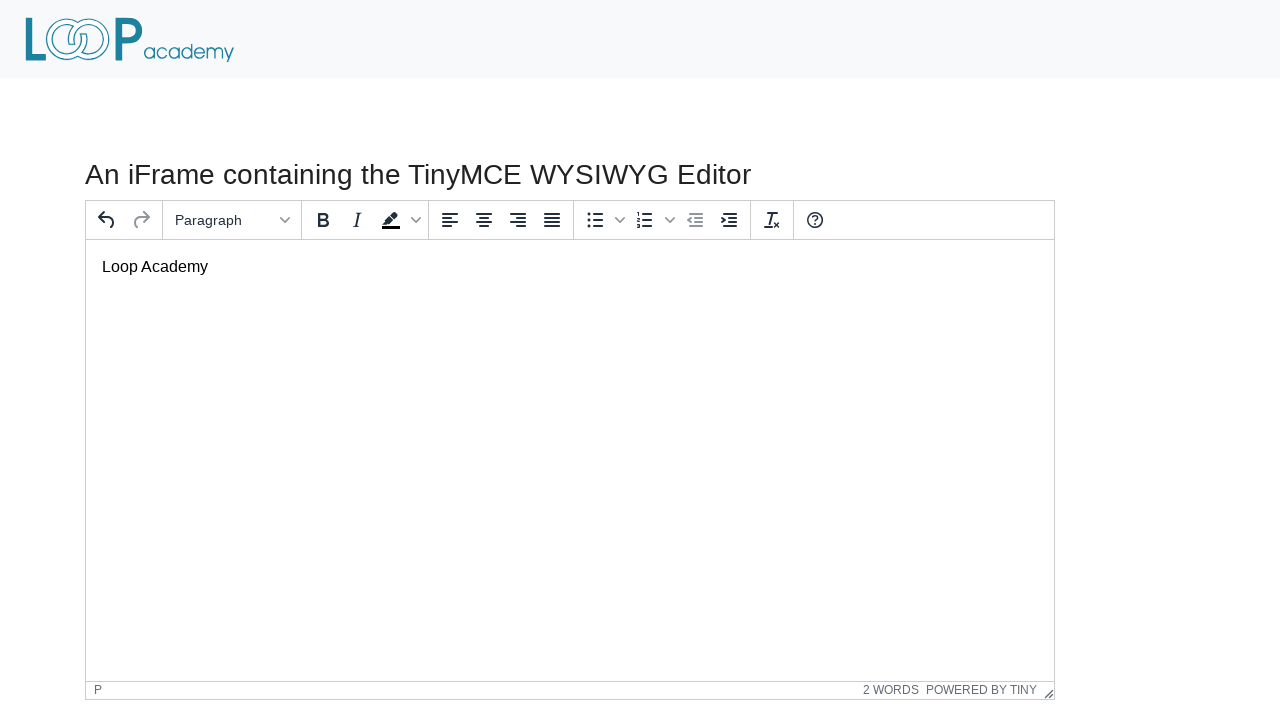